Demonstrates click-and-hold, move, then release mouse action sequence for drag operations

Starting URL: https://crossbrowsertesting.github.io/drag-and-drop

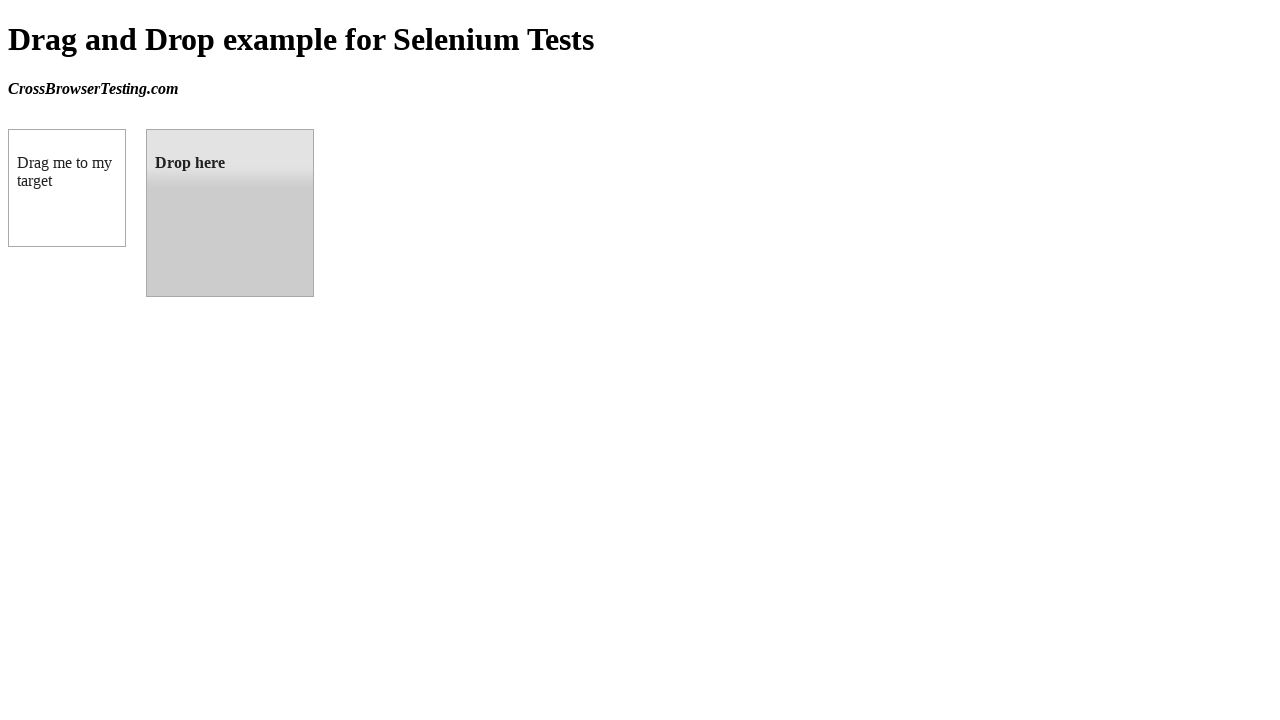

Located source draggable element
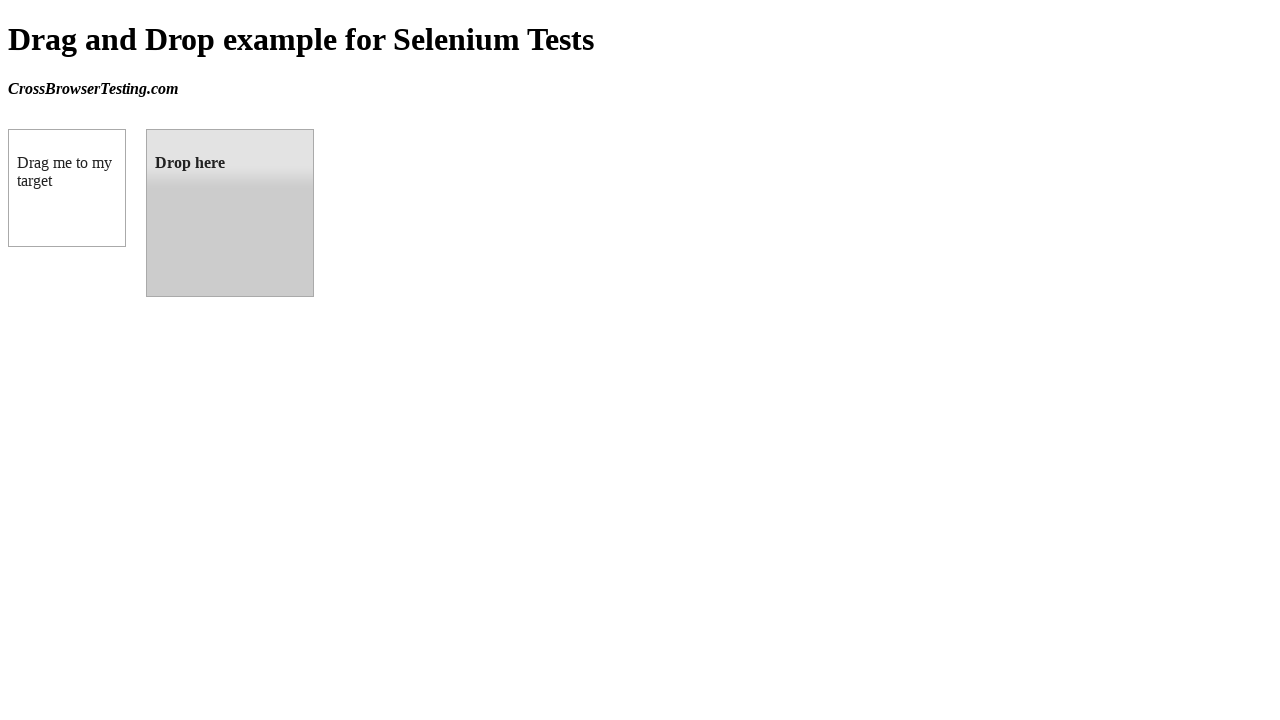

Located target droppable element
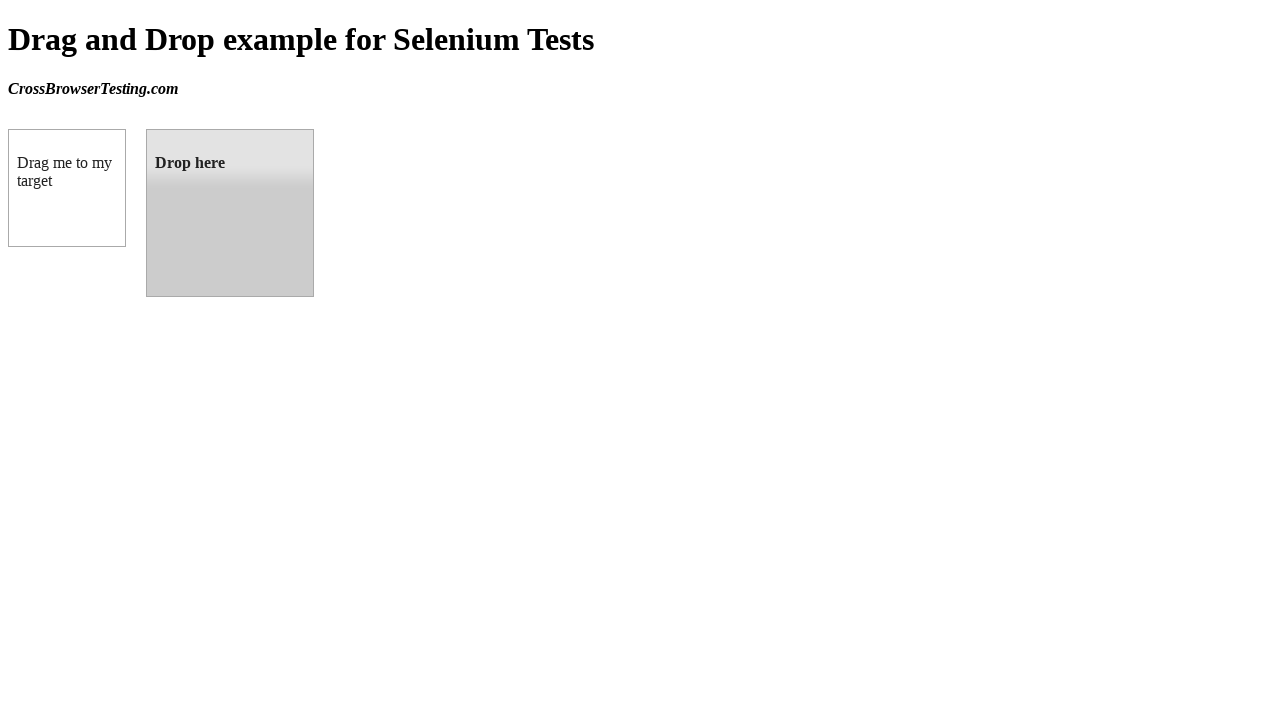

Retrieved bounding box for source element
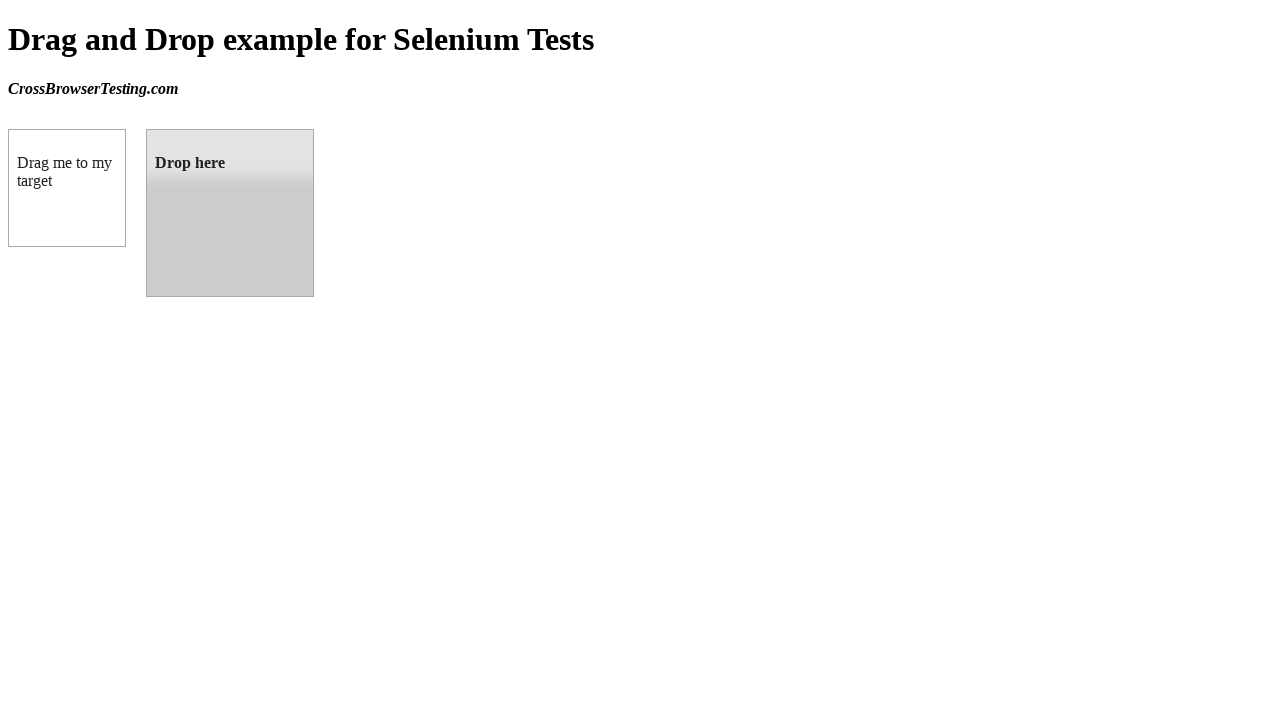

Retrieved bounding box for target element
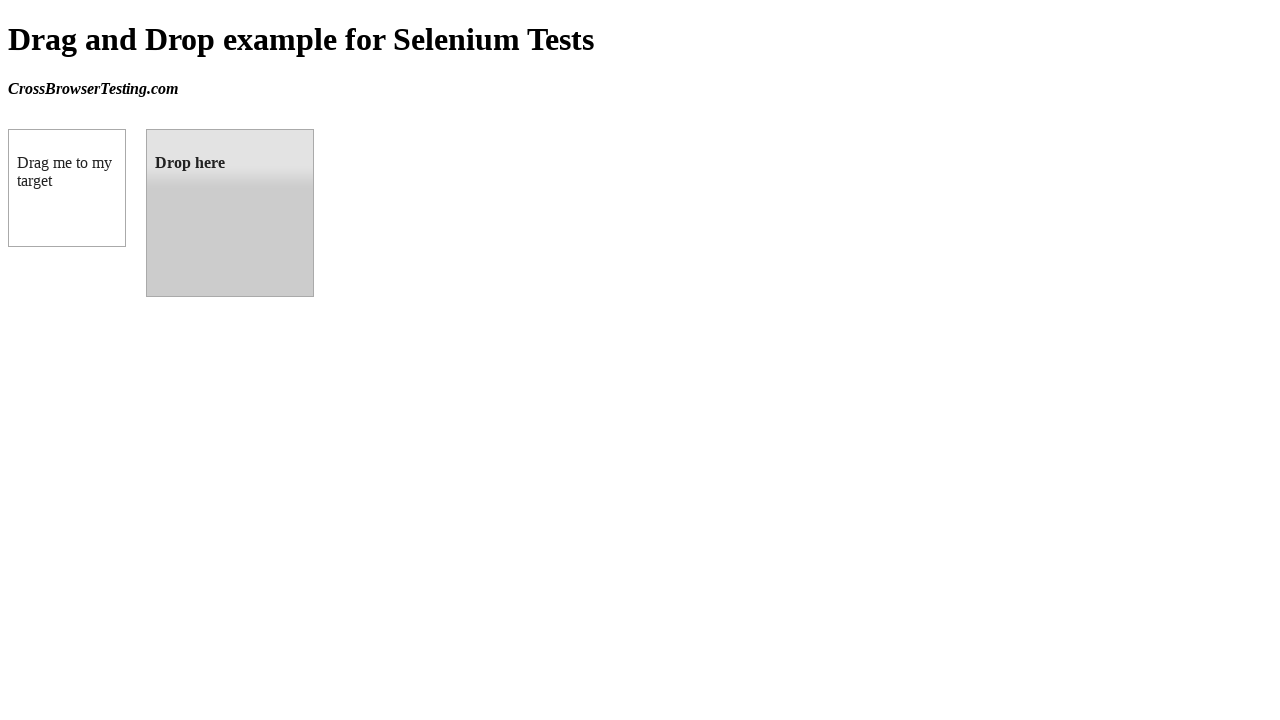

Moved mouse to center of source element at (67, 188)
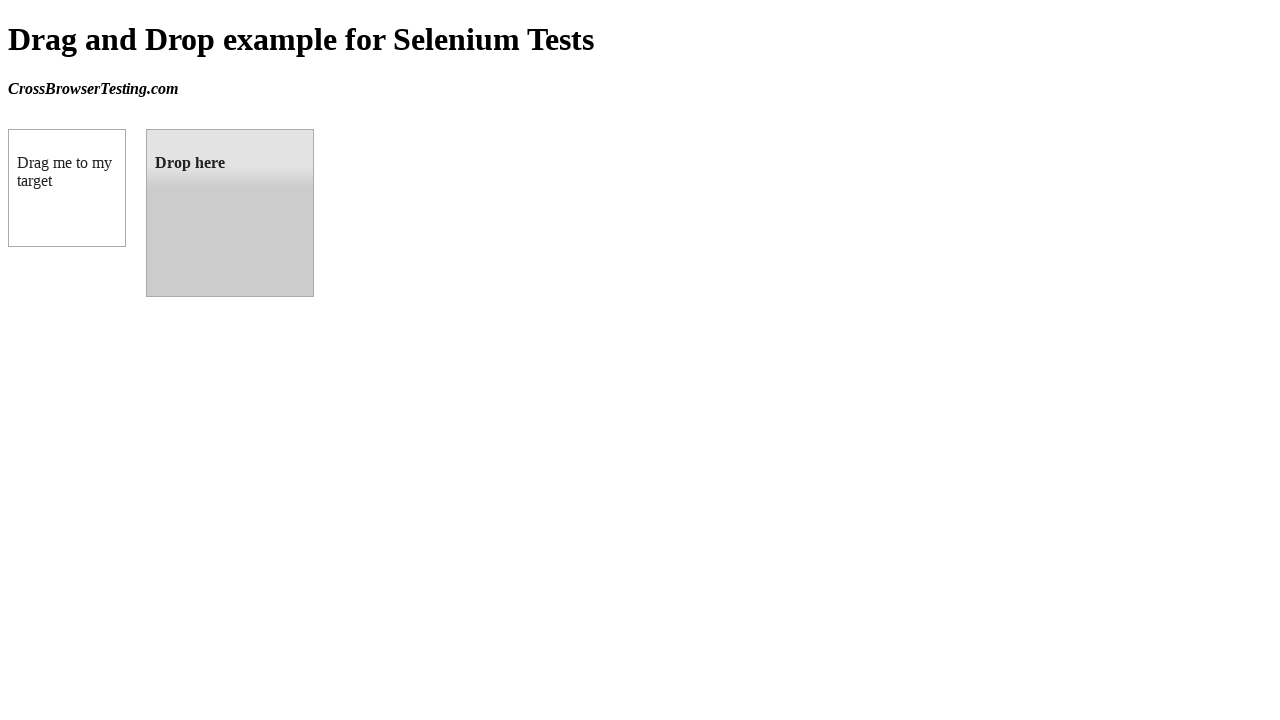

Pressed and held mouse button on source element at (67, 188)
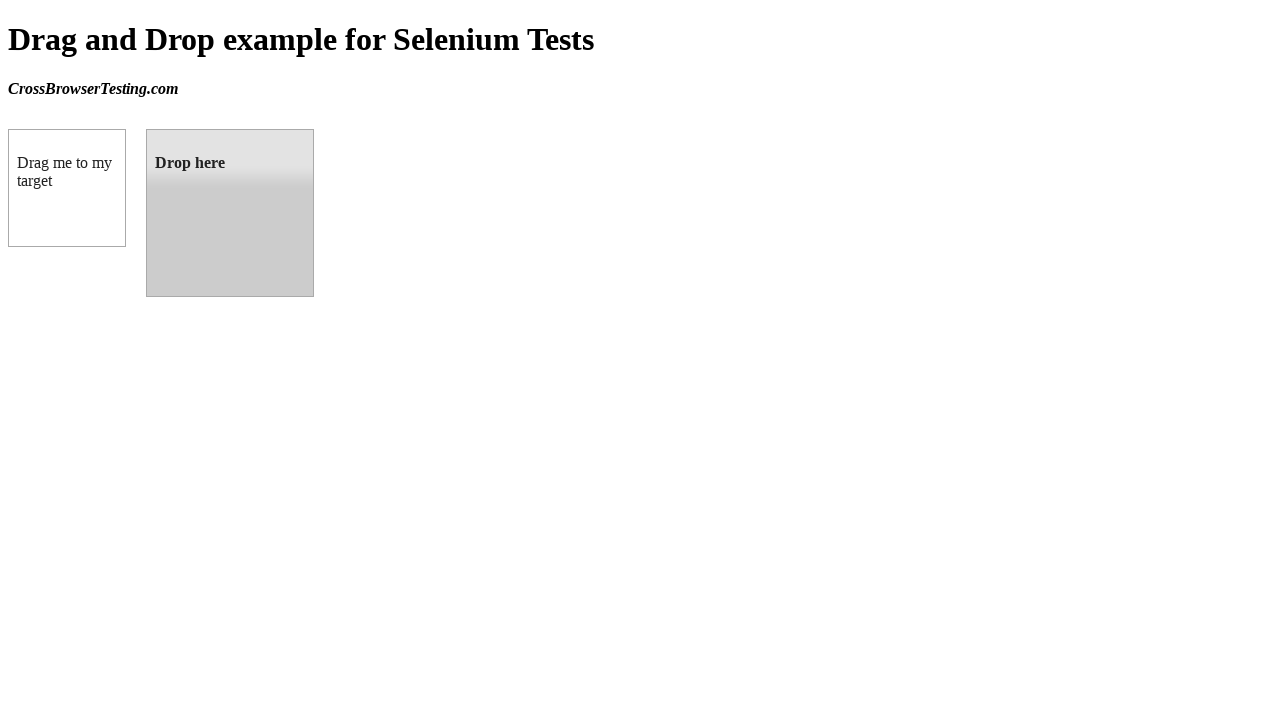

Moved mouse to center of target element while holding button at (230, 213)
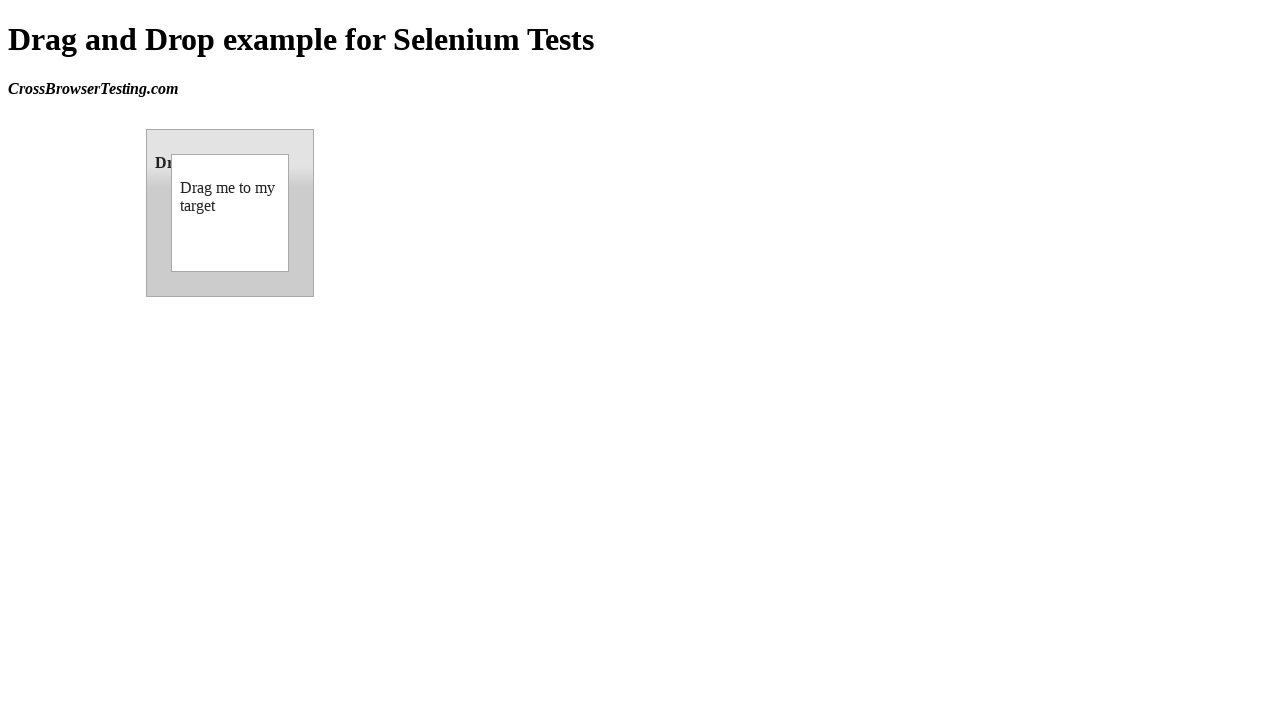

Released mouse button to complete drag and drop at (230, 213)
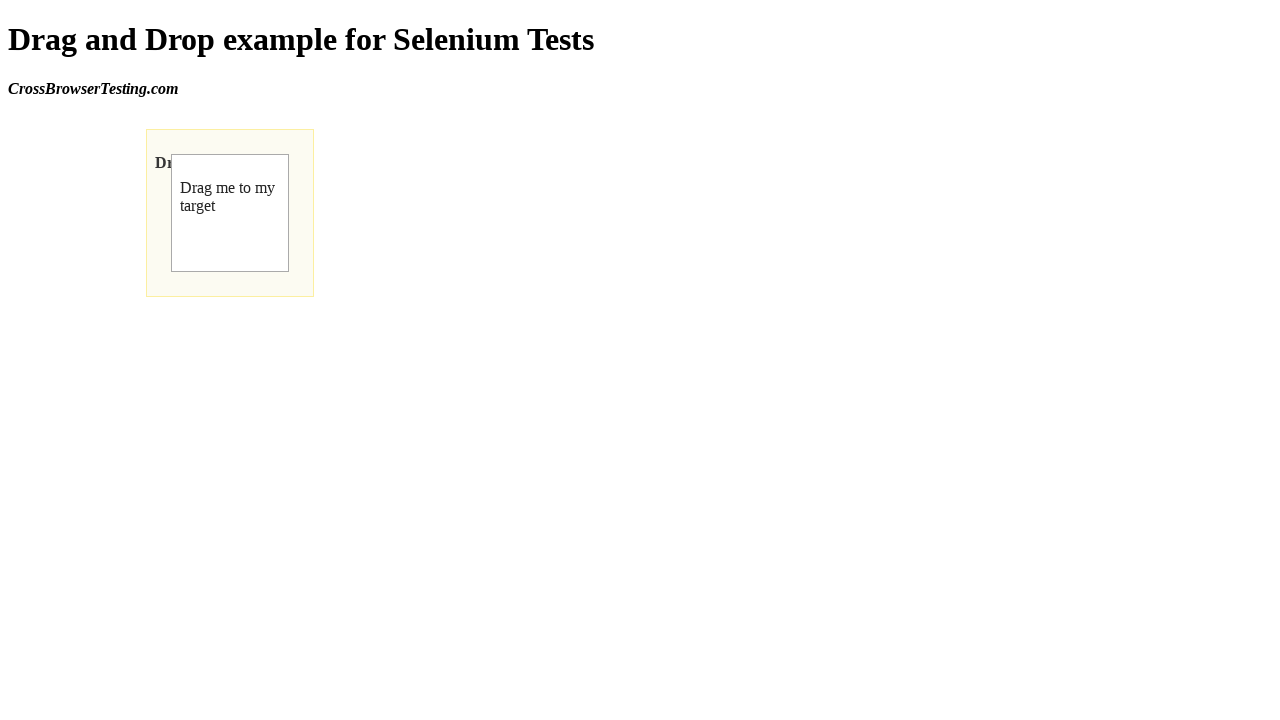

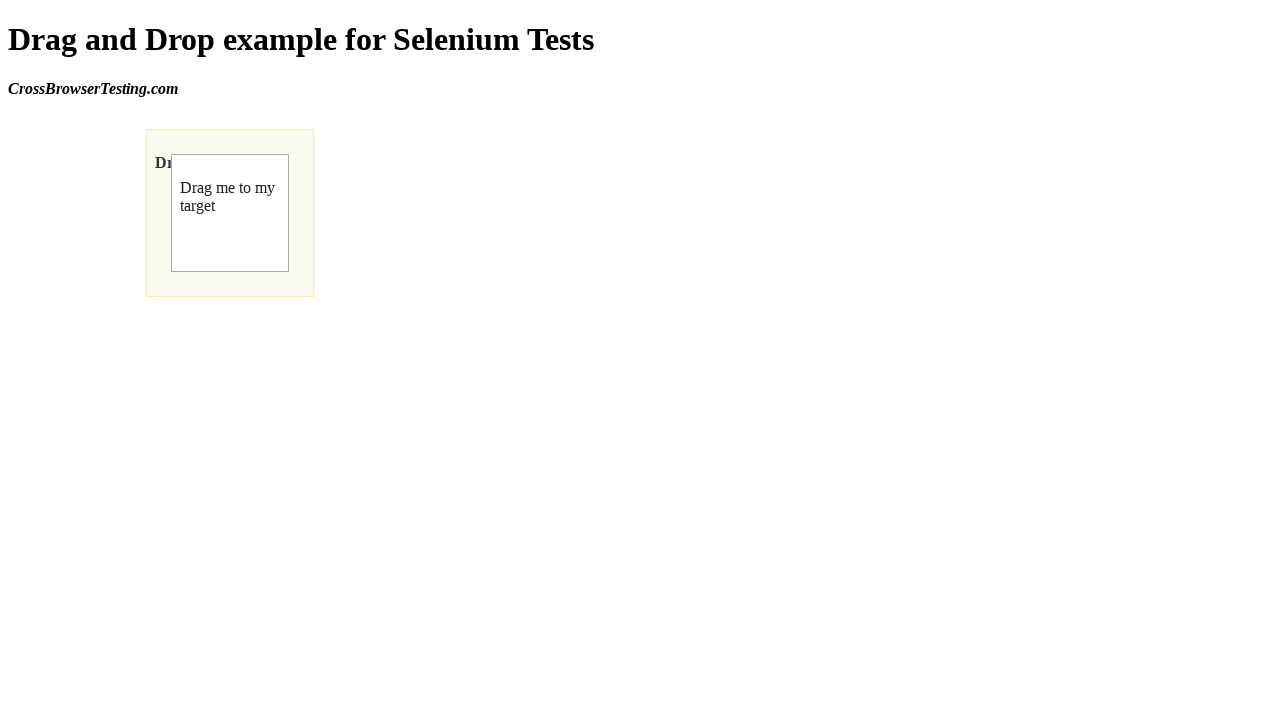